Tests an e-commerce product search and add-to-cart functionality by searching for products containing "ca", verifying search results, and adding specific items to cart

Starting URL: https://rahulshettyacademy.com/seleniumPractise/#/

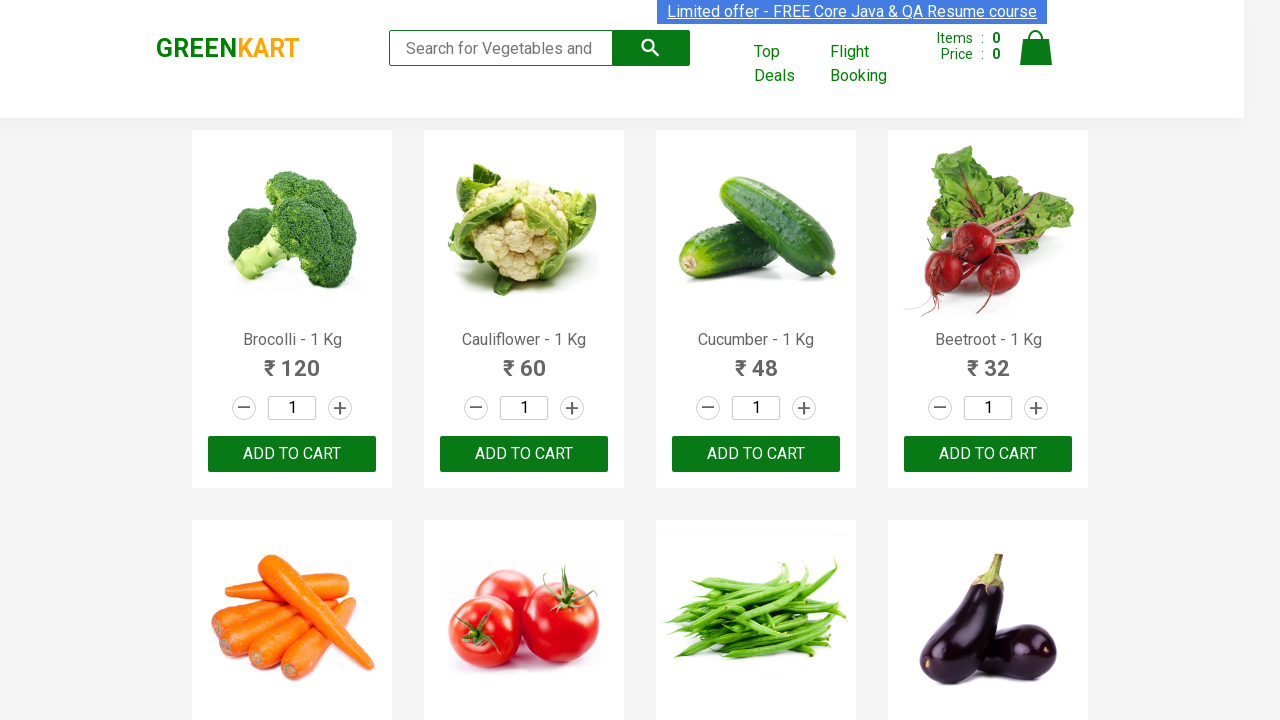

Filled search field with 'ca' to filter products on .search-keyword
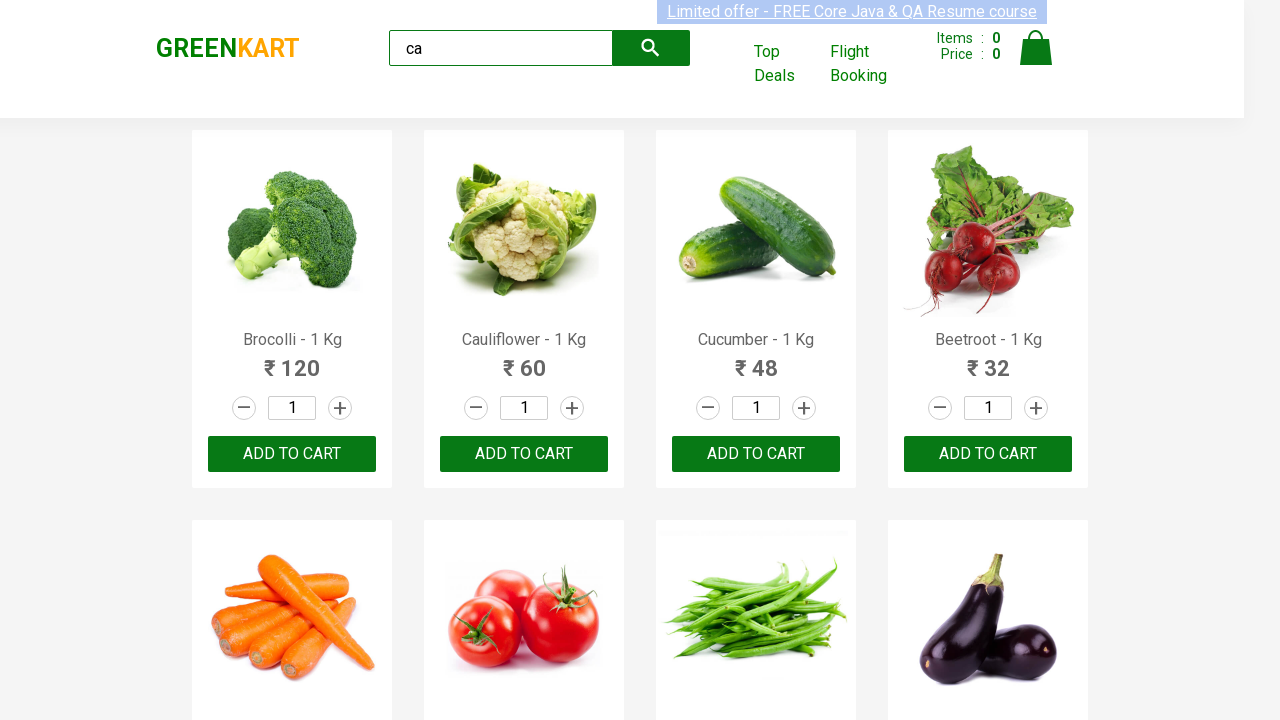

Waited 1000ms for products to filter
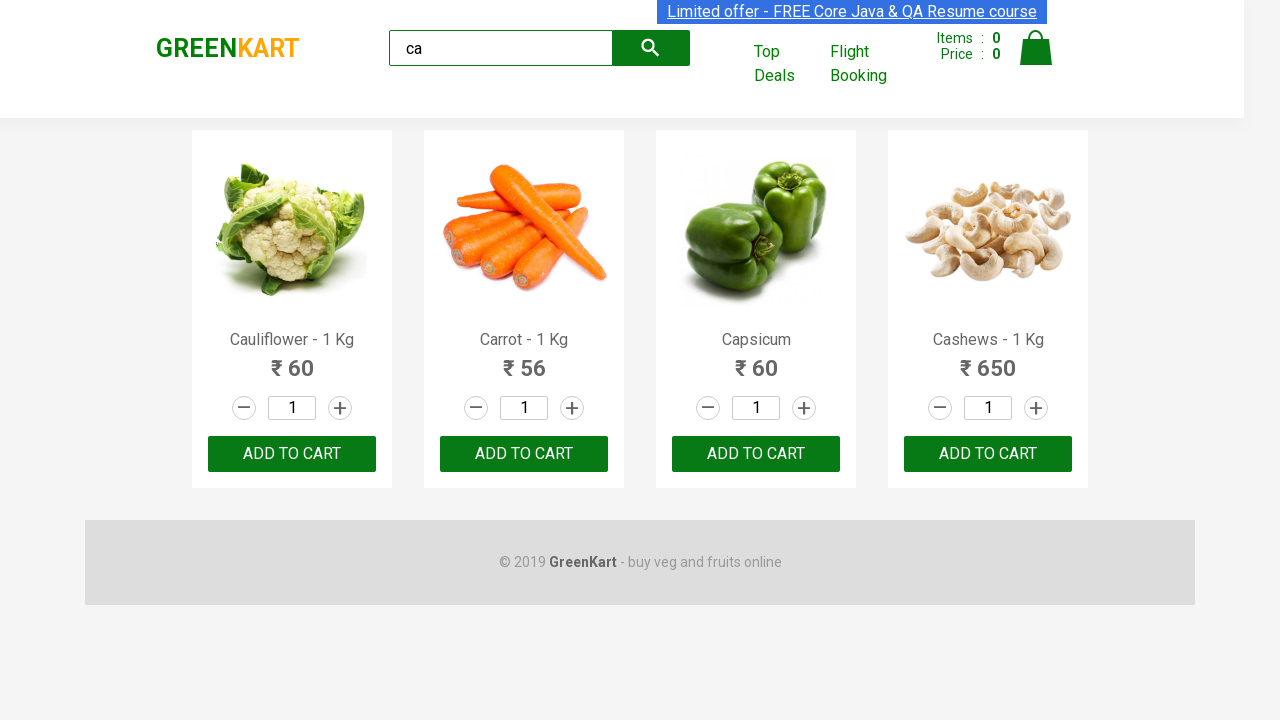

Verified that 4 products are visible after filtering
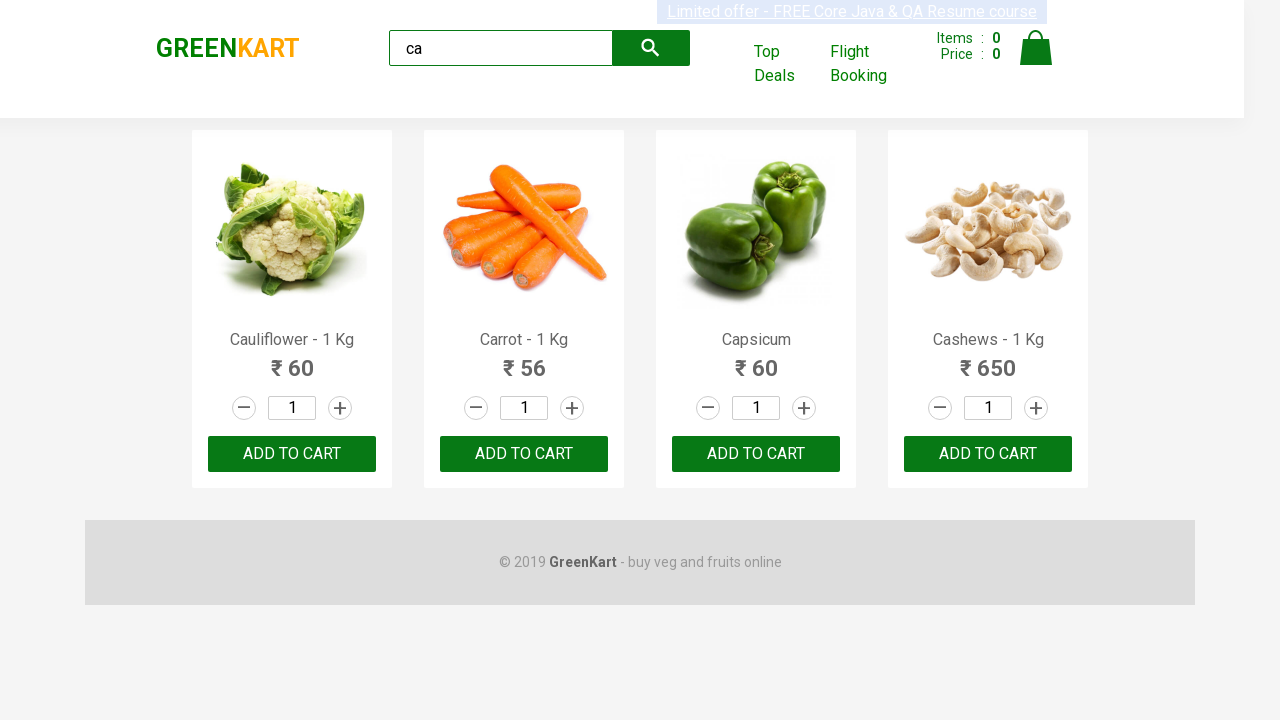

Clicked 'ADD TO CART' button for the third product at (756, 454) on .products >> .product >> nth=2 >> internal:text="ADD TO CART"i
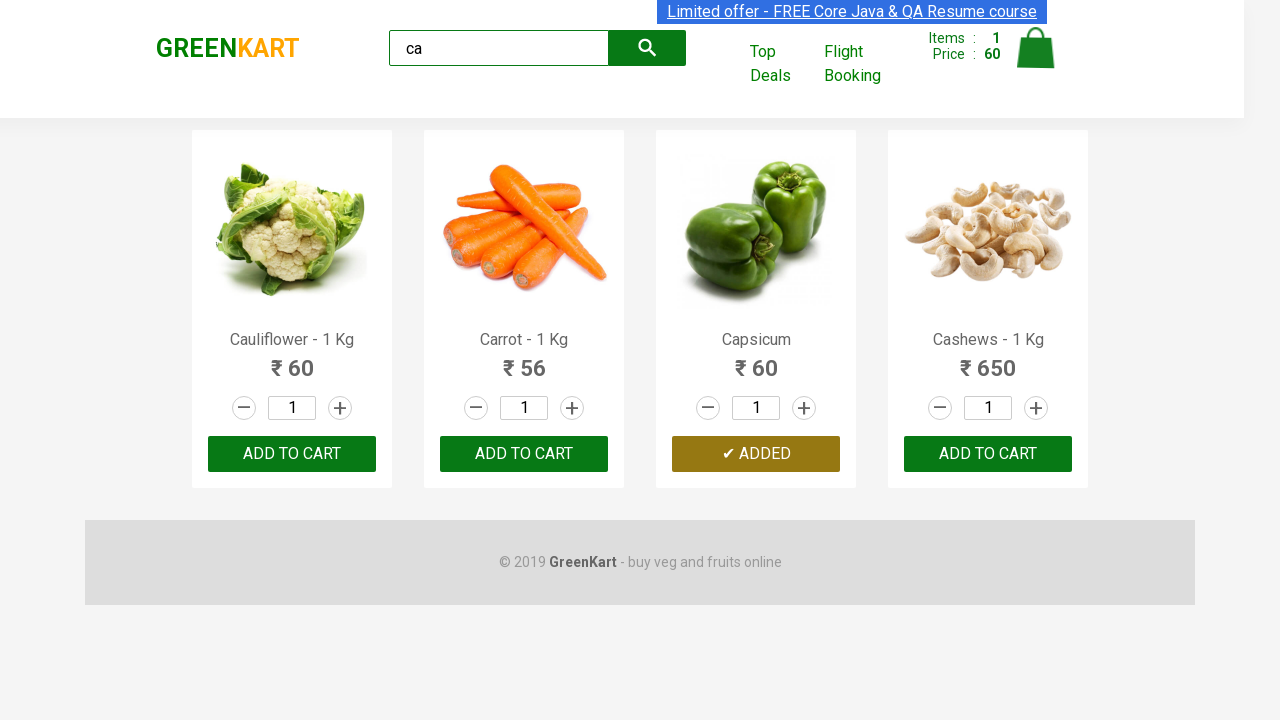

Found and clicked 'ADD TO CART' button for Cashews product at (988, 454) on .products >> .product >> nth=3 >> button
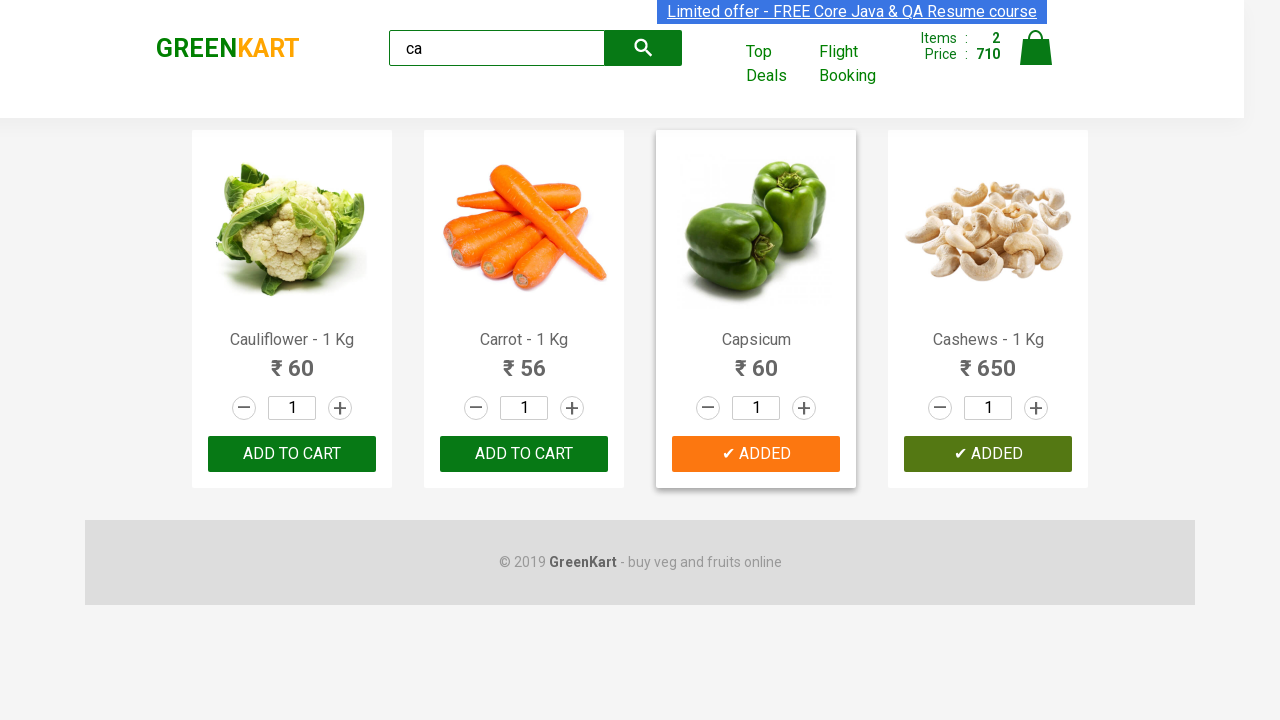

Verified that brand text is 'GREENKART'
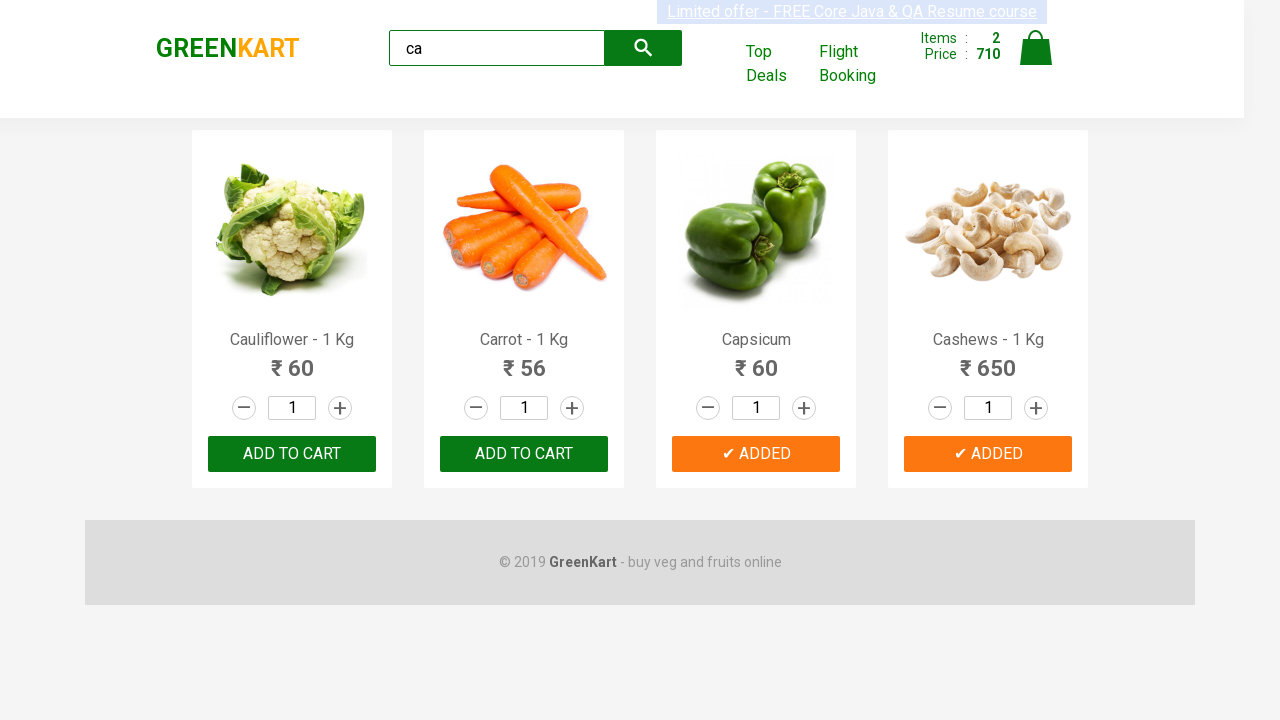

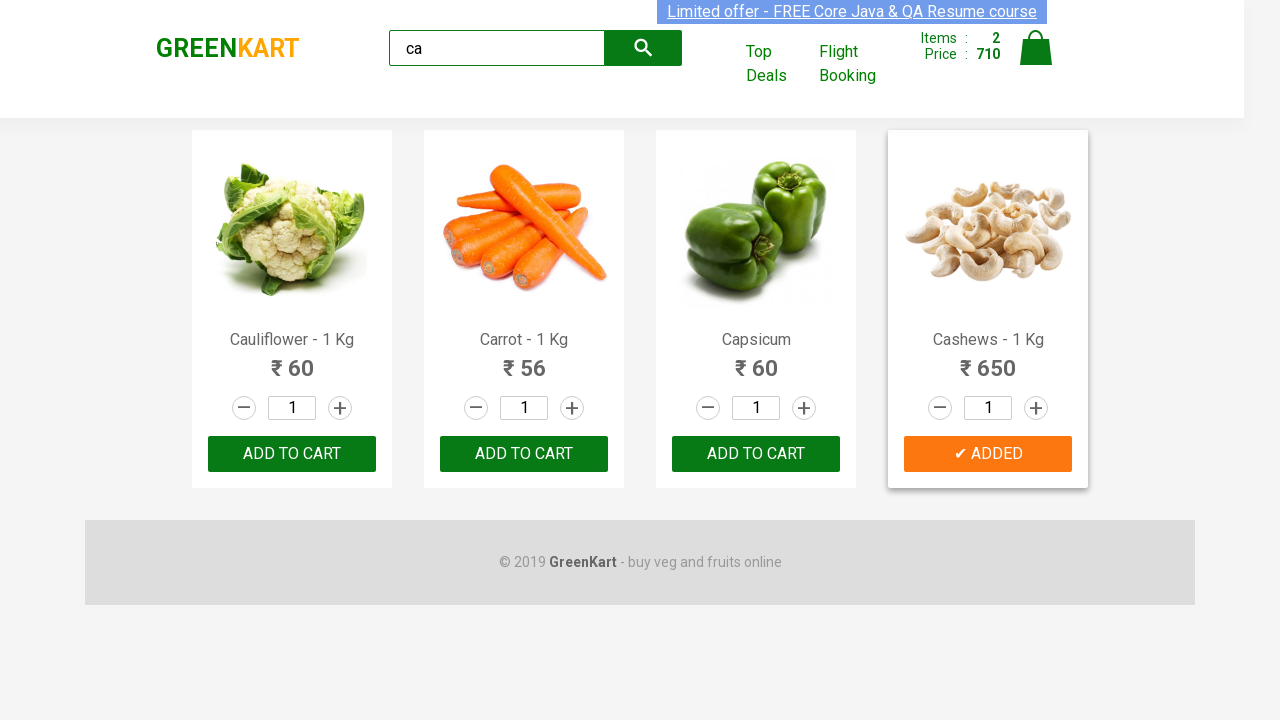